Navigates to Gmail login page and clicks the "Learn more" link

Starting URL: https://gmail.com

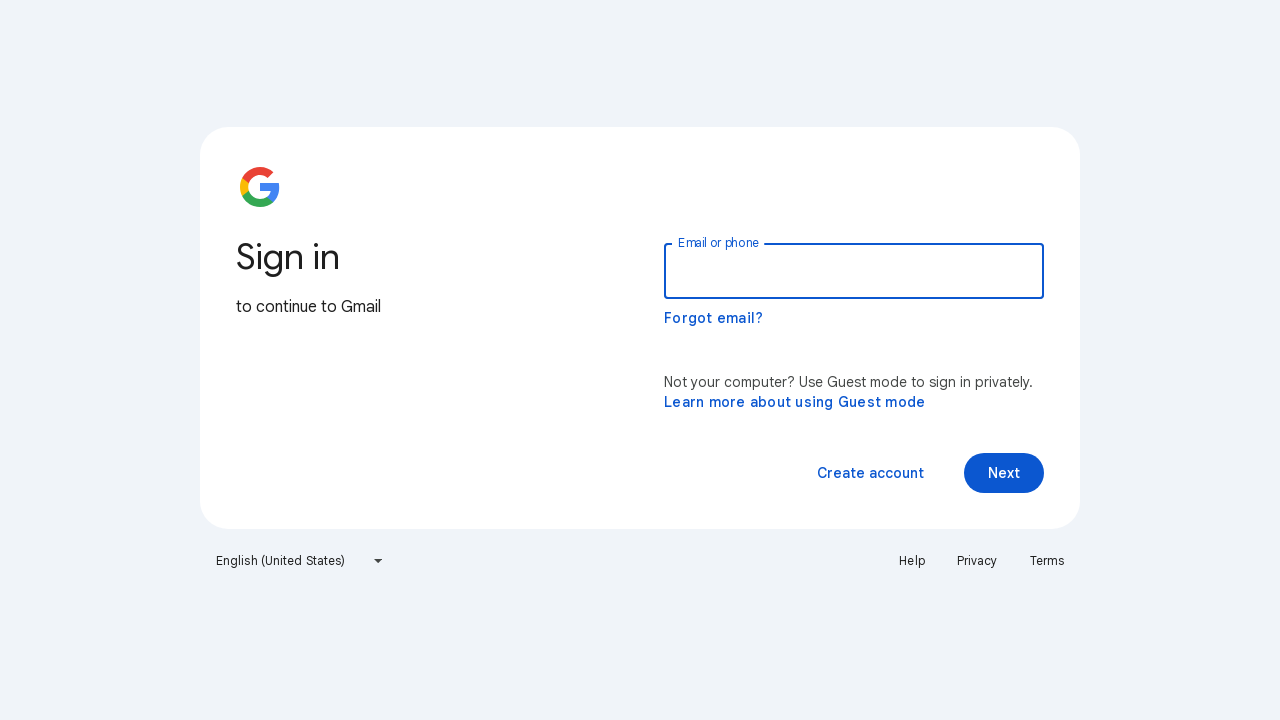

Gmail login page loaded (domcontentloaded)
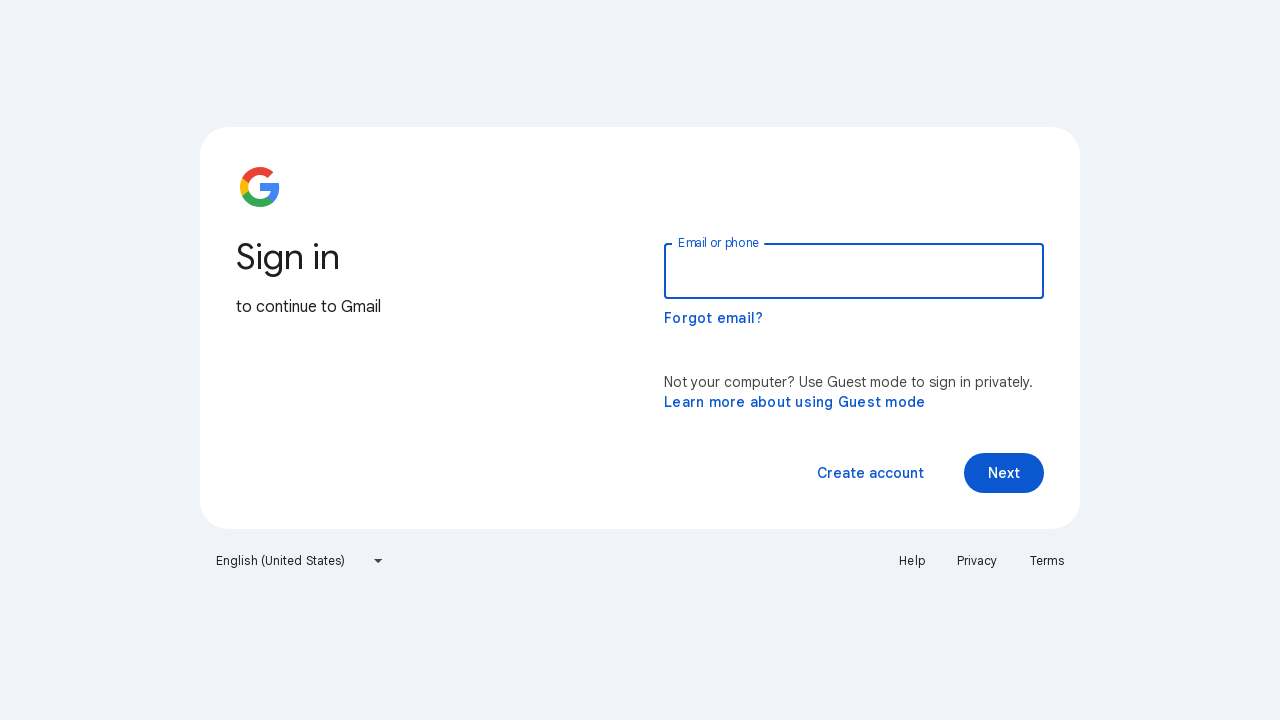

Clicked the 'Learn more' link at (795, 402) on a:has-text('Learn more')
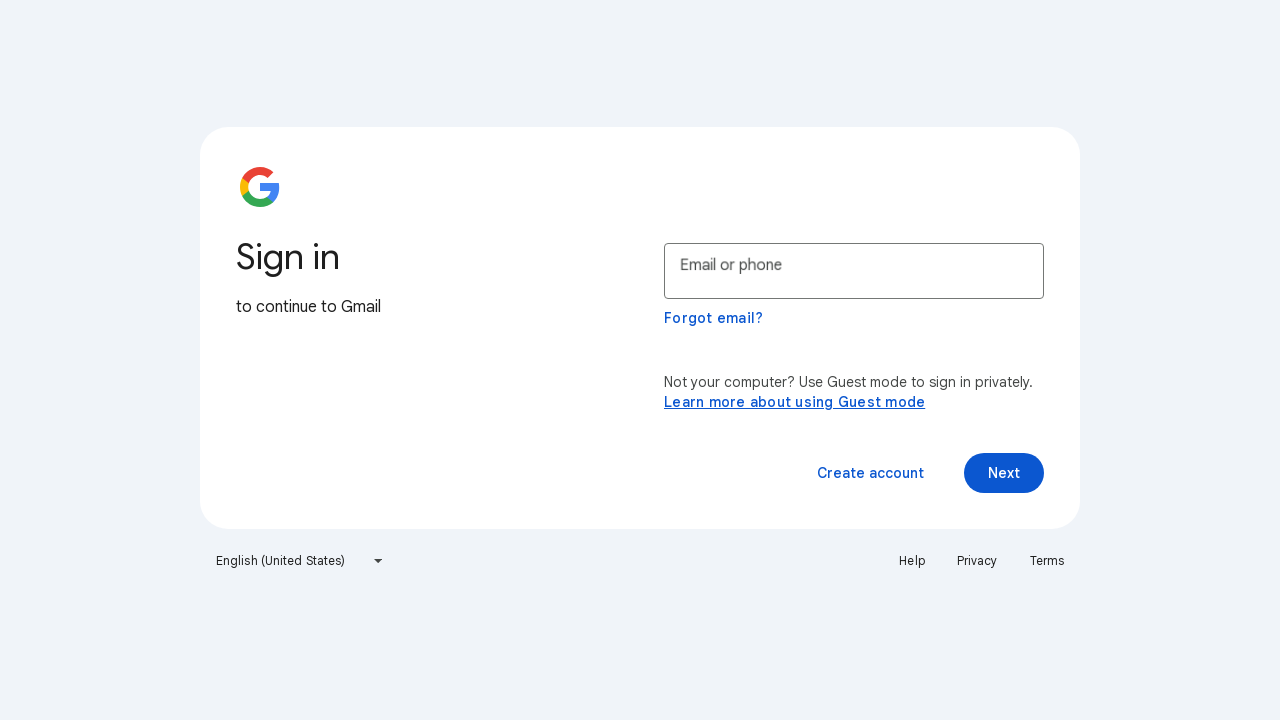

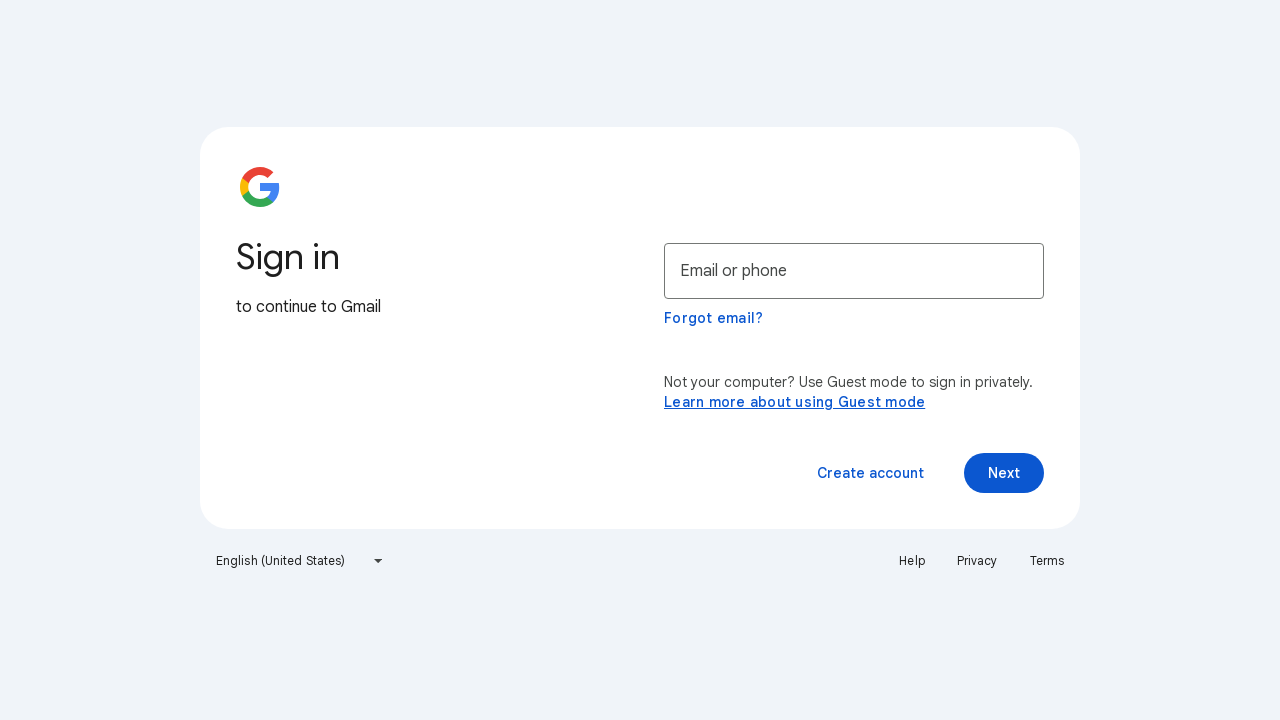